Tests custom radio button on Google Forms by selecting the Ha Noi city option

Starting URL: https://docs.google.com/forms/d/e/1FAIpQLSfiypnd69zhuDkjKgqvpID9kwO29UCzeCVrGGtbNPZXQok0jA/viewform

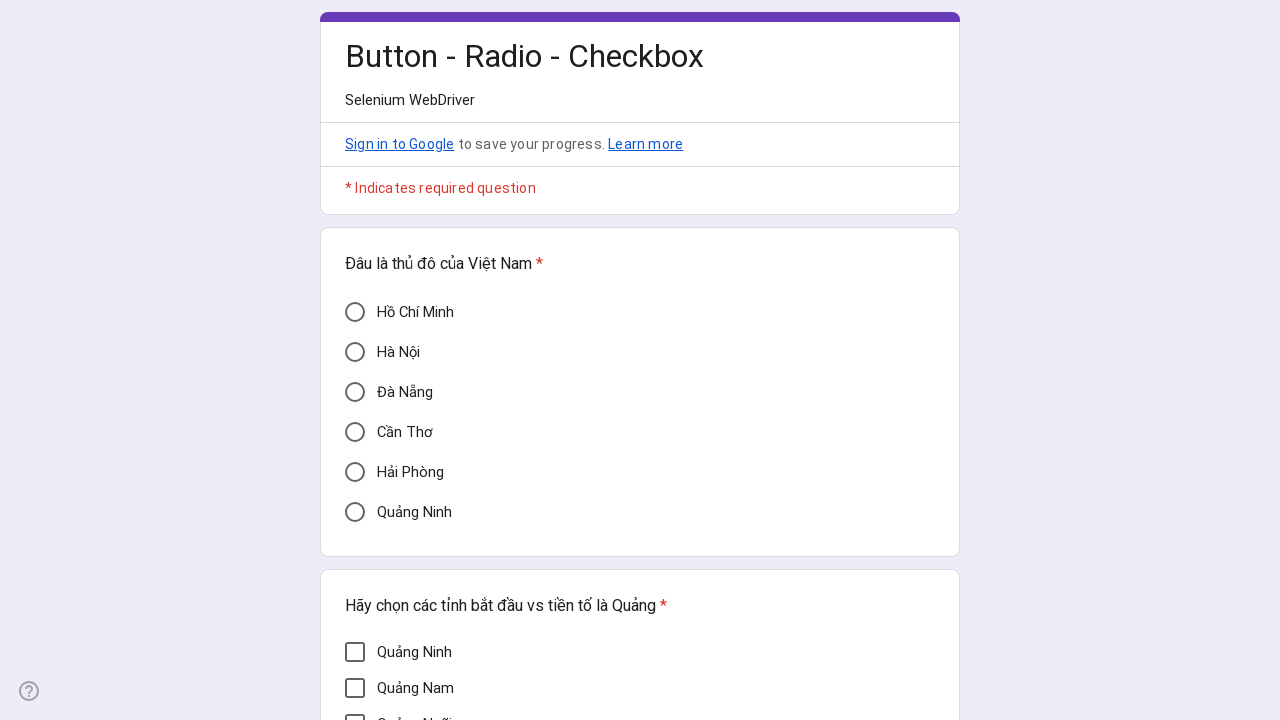

Clicked on Ha Noi city radio button at (355, 352) on xpath=//div[@aria-label='Hà Nội']
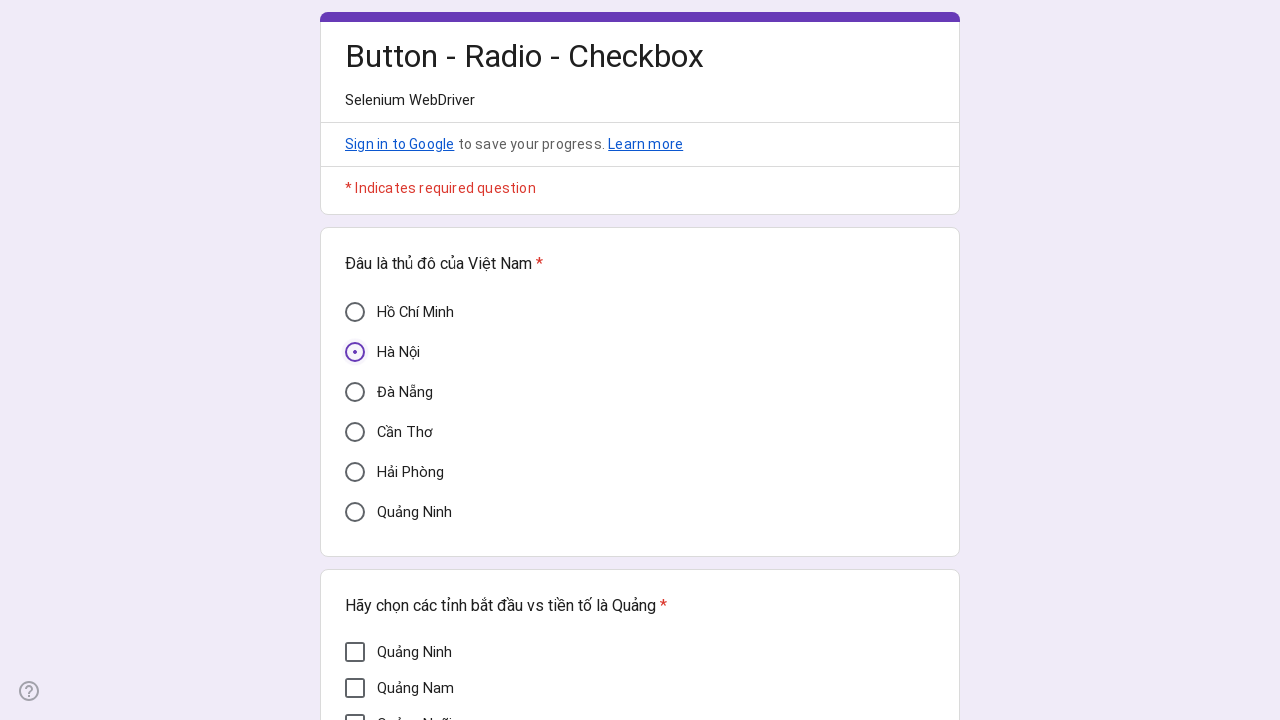

Waited 1 second for page to respond
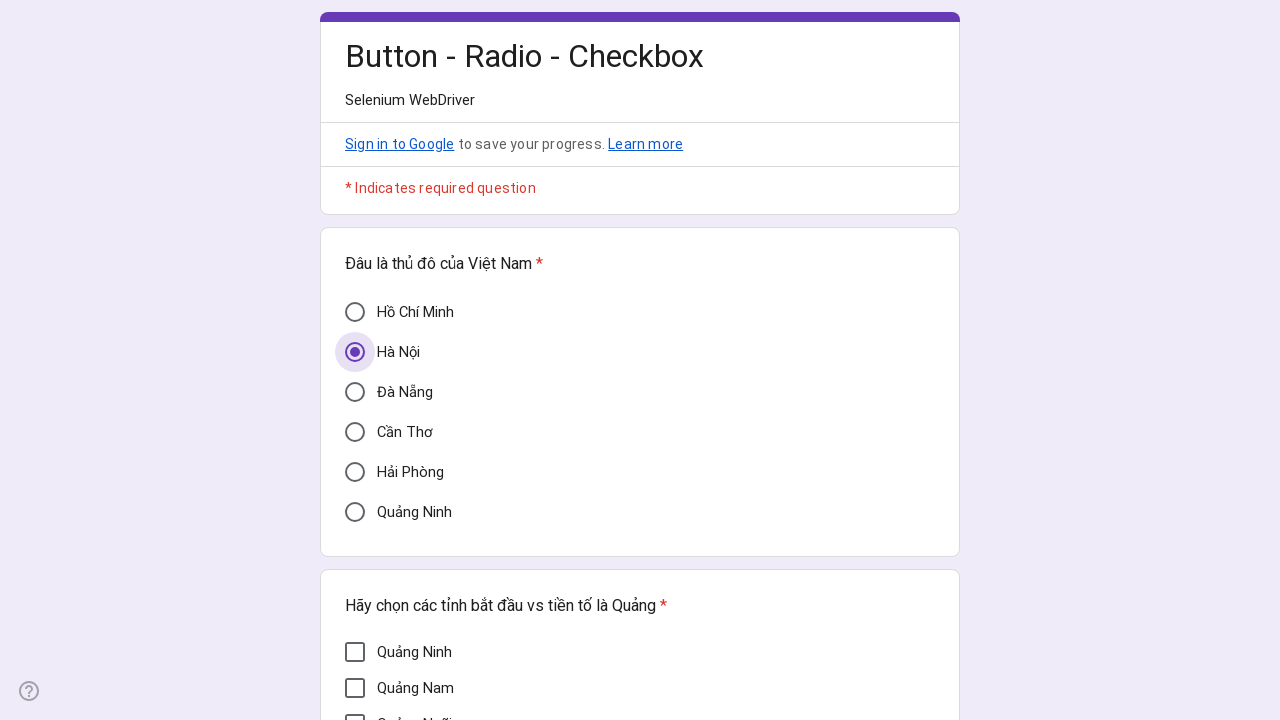

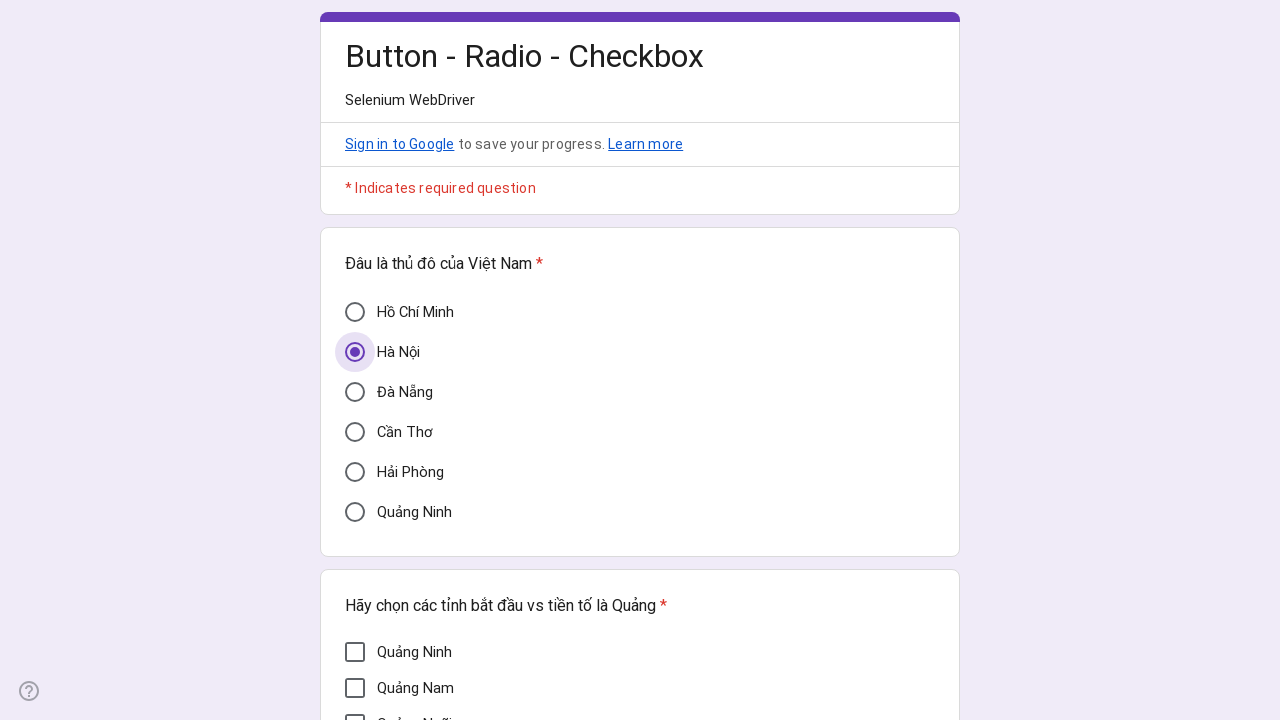